Navigates to James Clear's articles page and verifies that article titles and descriptions are present on the page

Starting URL: https://jamesclear.com/articles

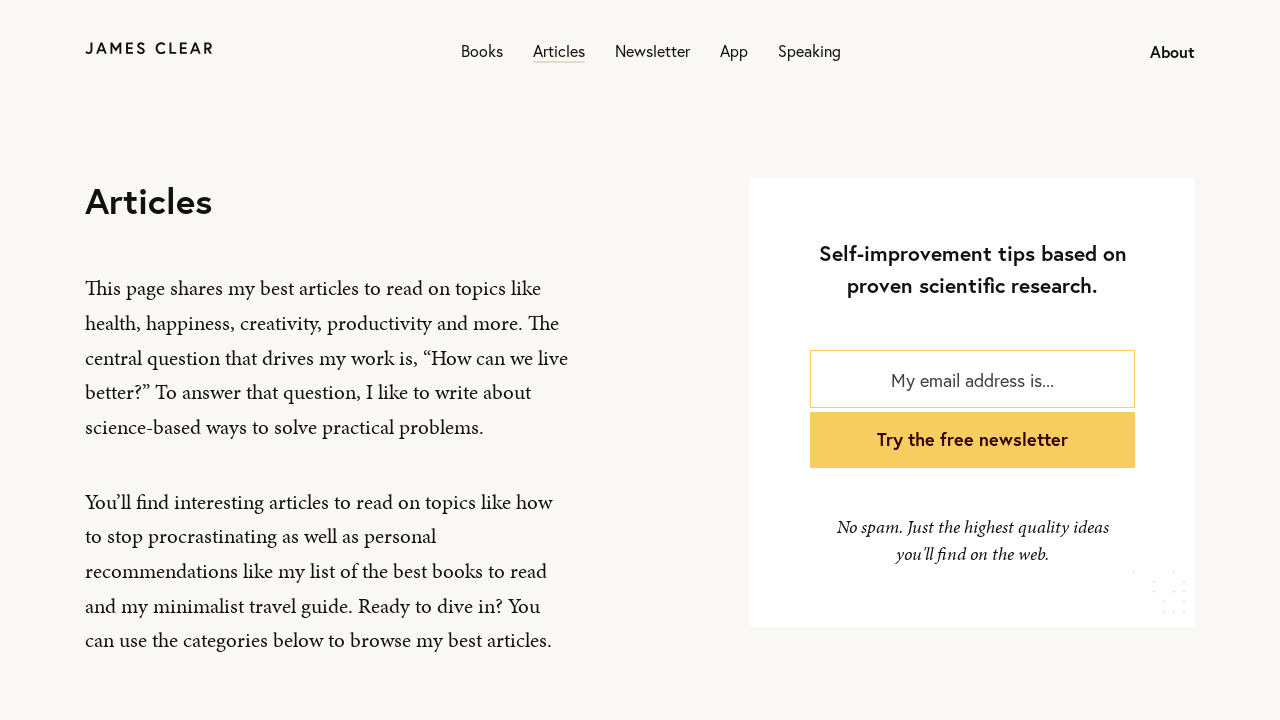

Navigated to James Clear's articles page
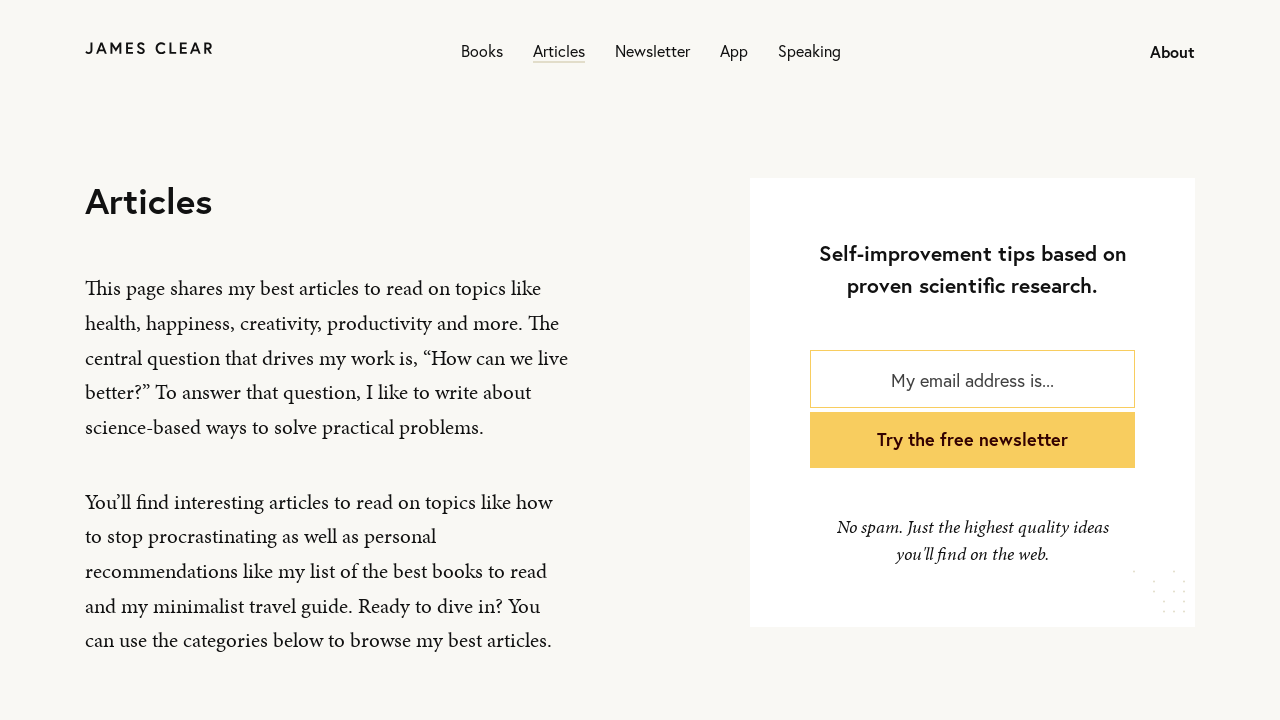

Article title (h2) elements loaded
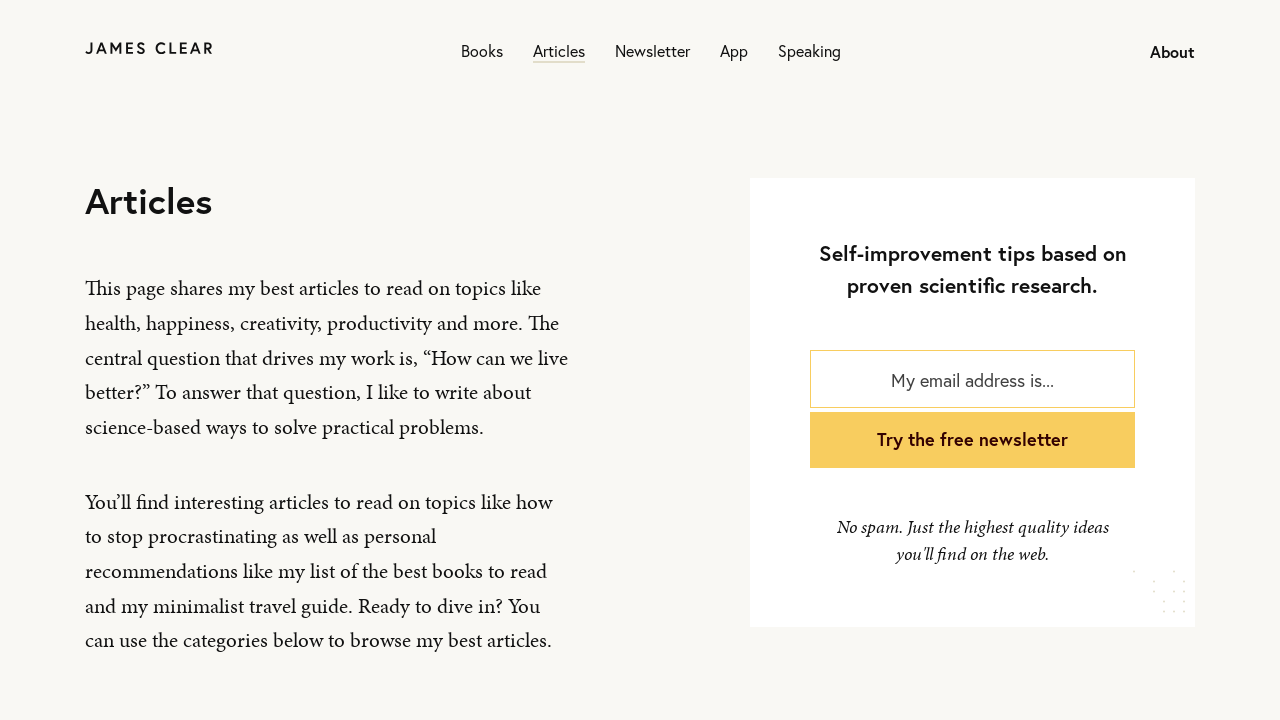

Article description (p) elements loaded
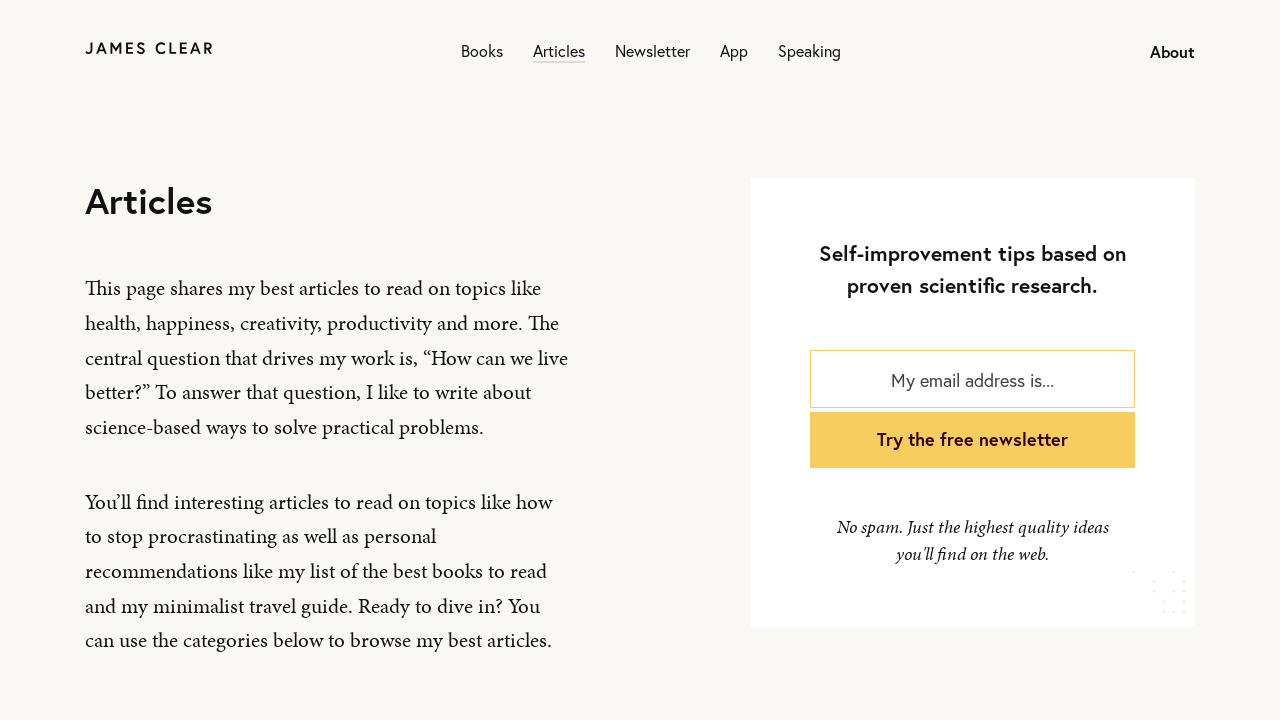

Verified that article titles are visible
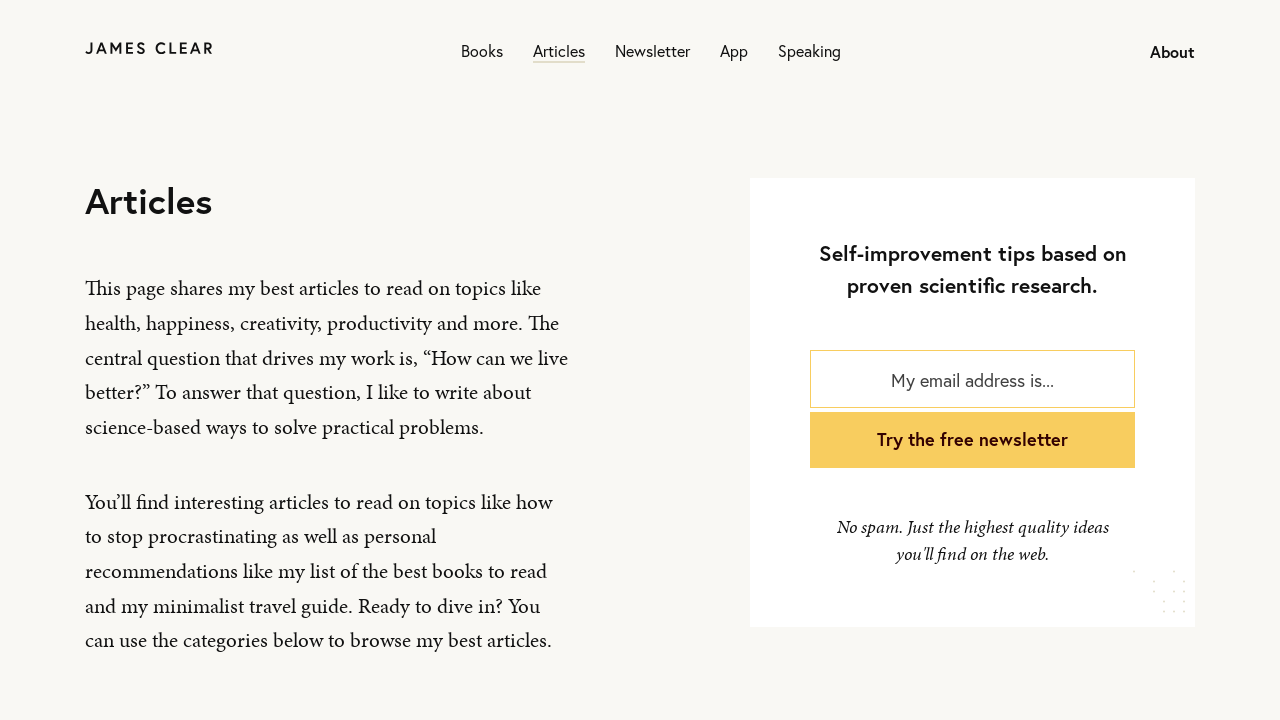

Verified that article descriptions are visible
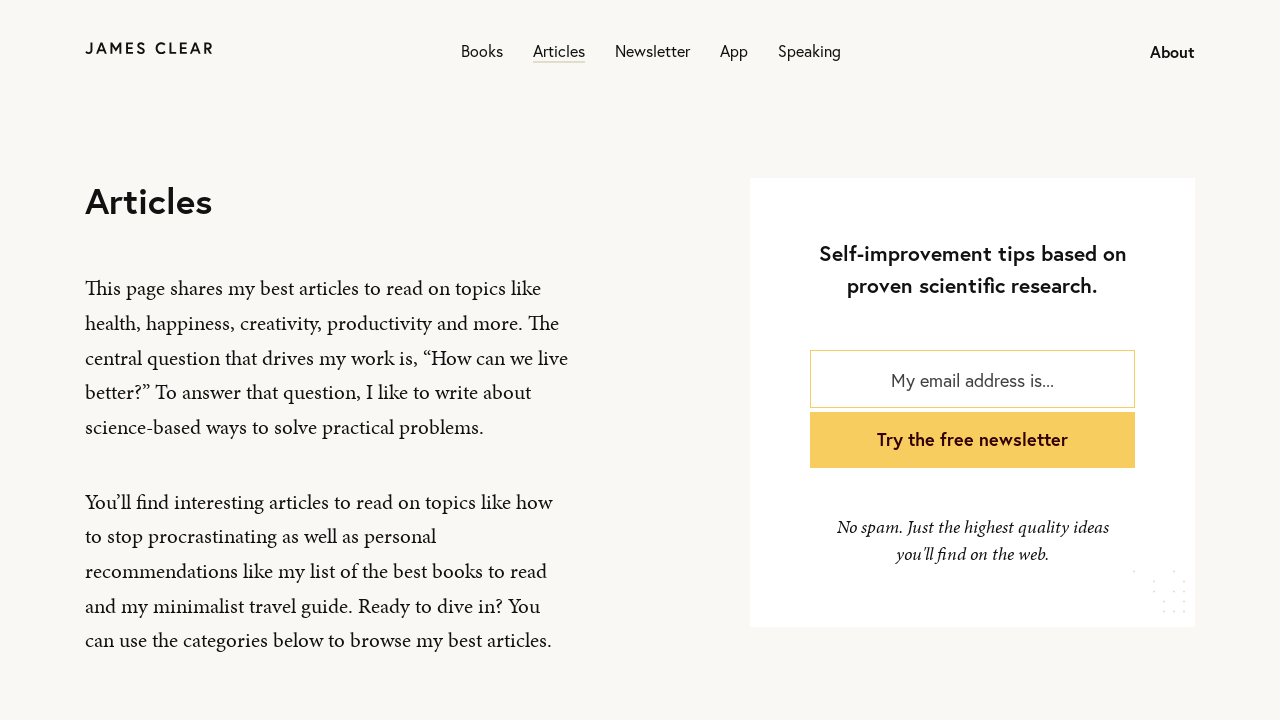

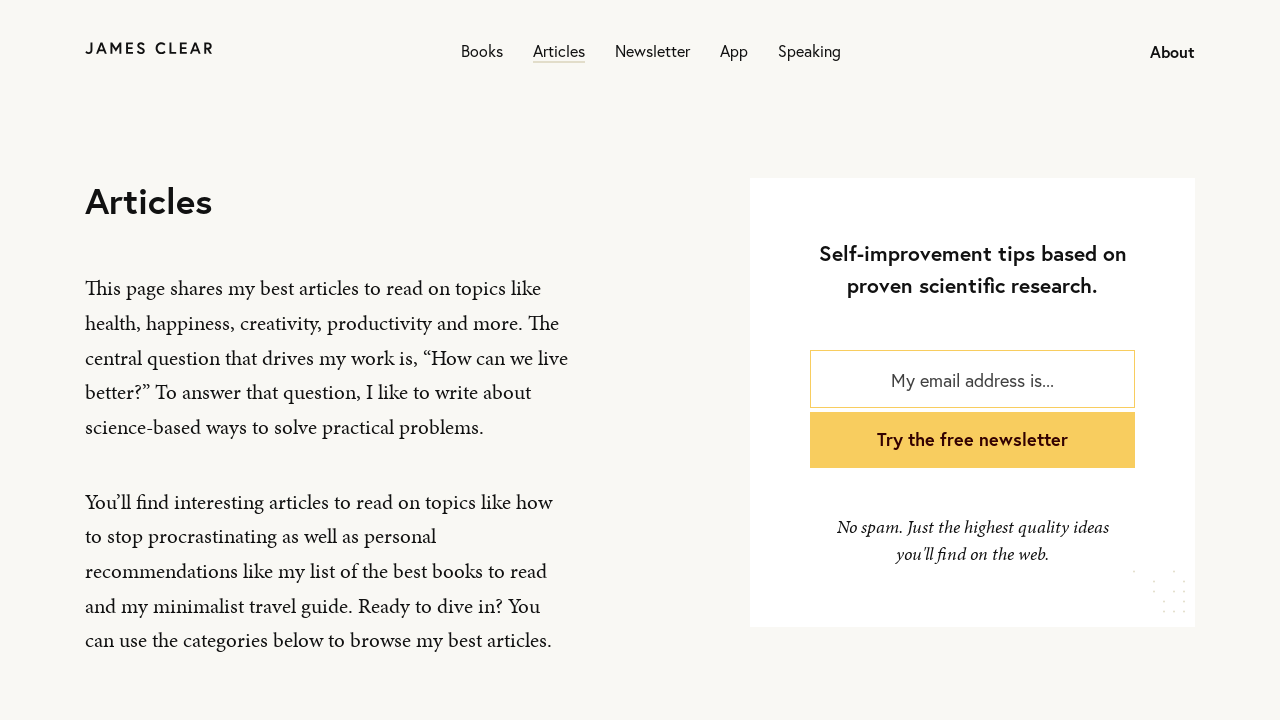